Tests dropdown selection functionality using different methods (index, value, visible text) and verifies dropdown properties

Starting URL: https://the-internet.herokuapp.com/dropdown

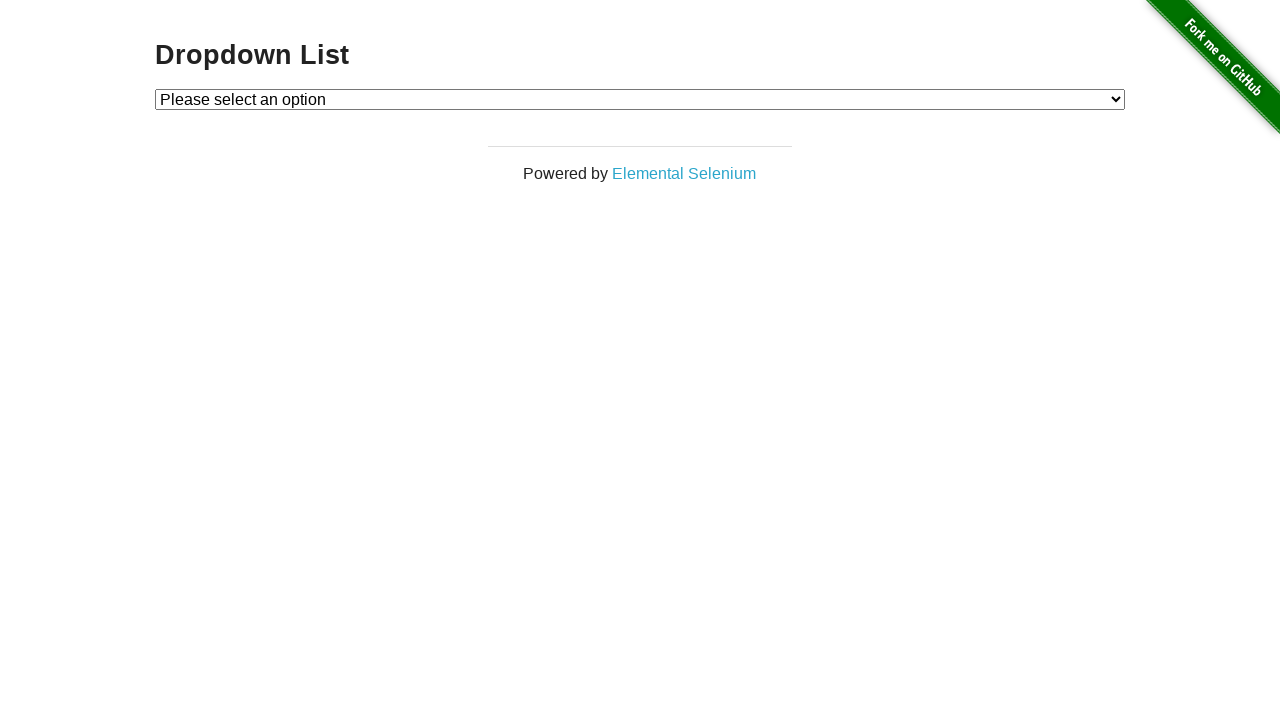

Selected Option 1 using index 1 on select#dropdown
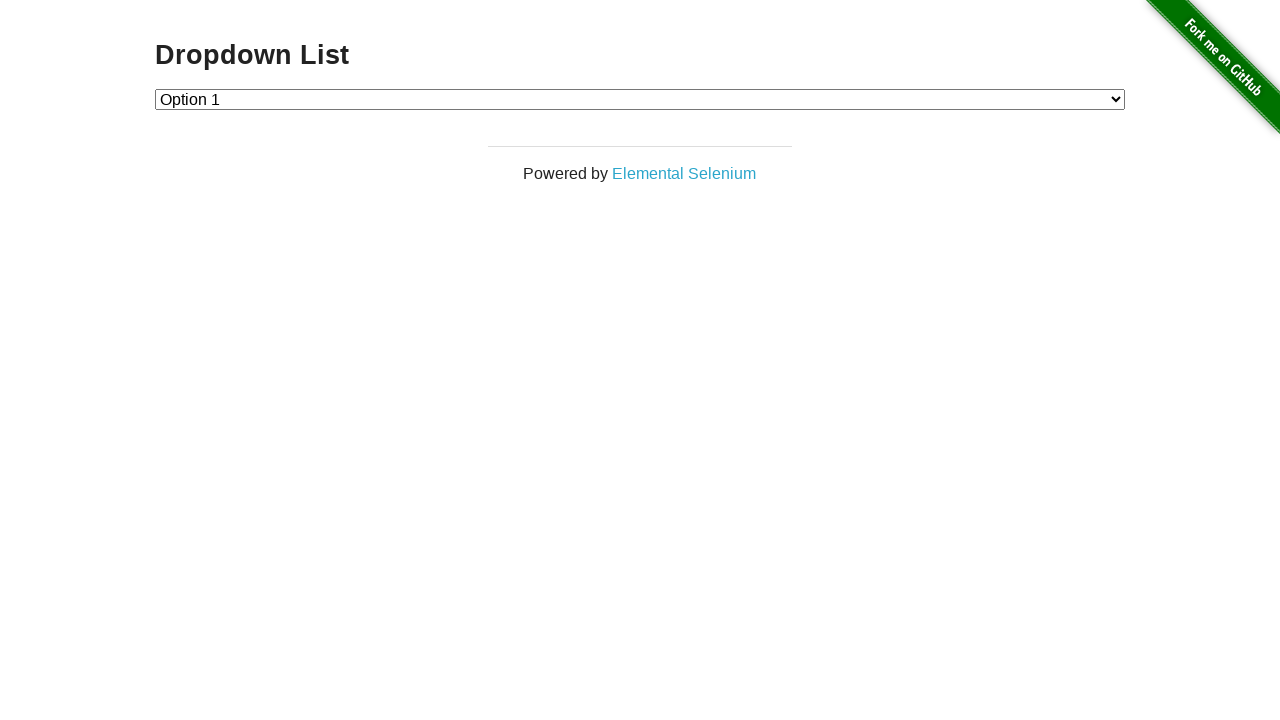

Selected Option 2 using value '2' on select#dropdown
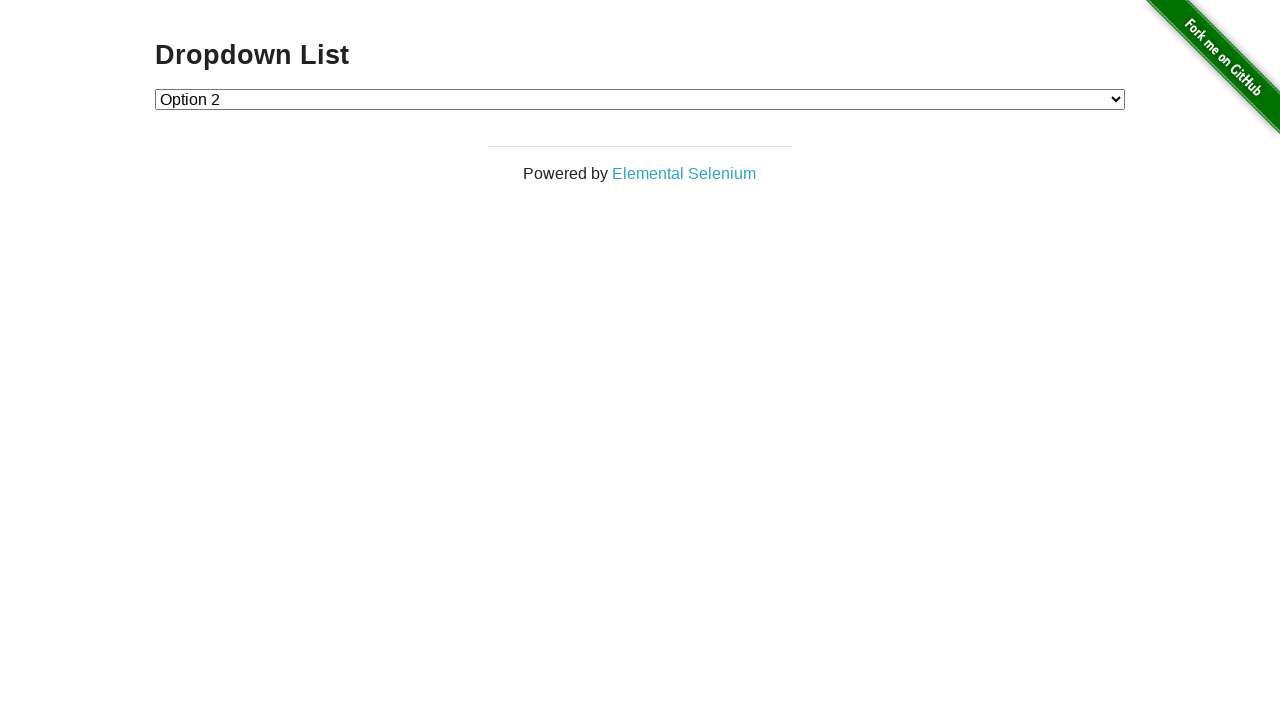

Selected Option 1 using visible text label on select#dropdown
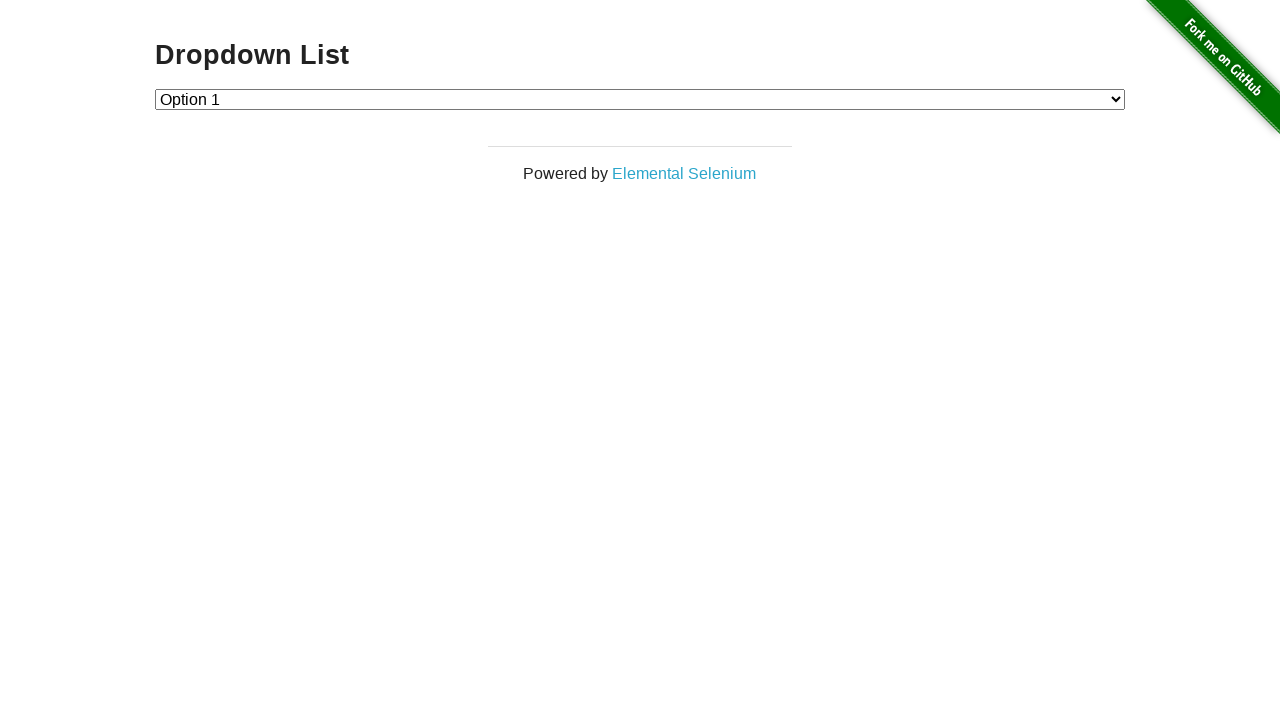

Retrieved all dropdown options
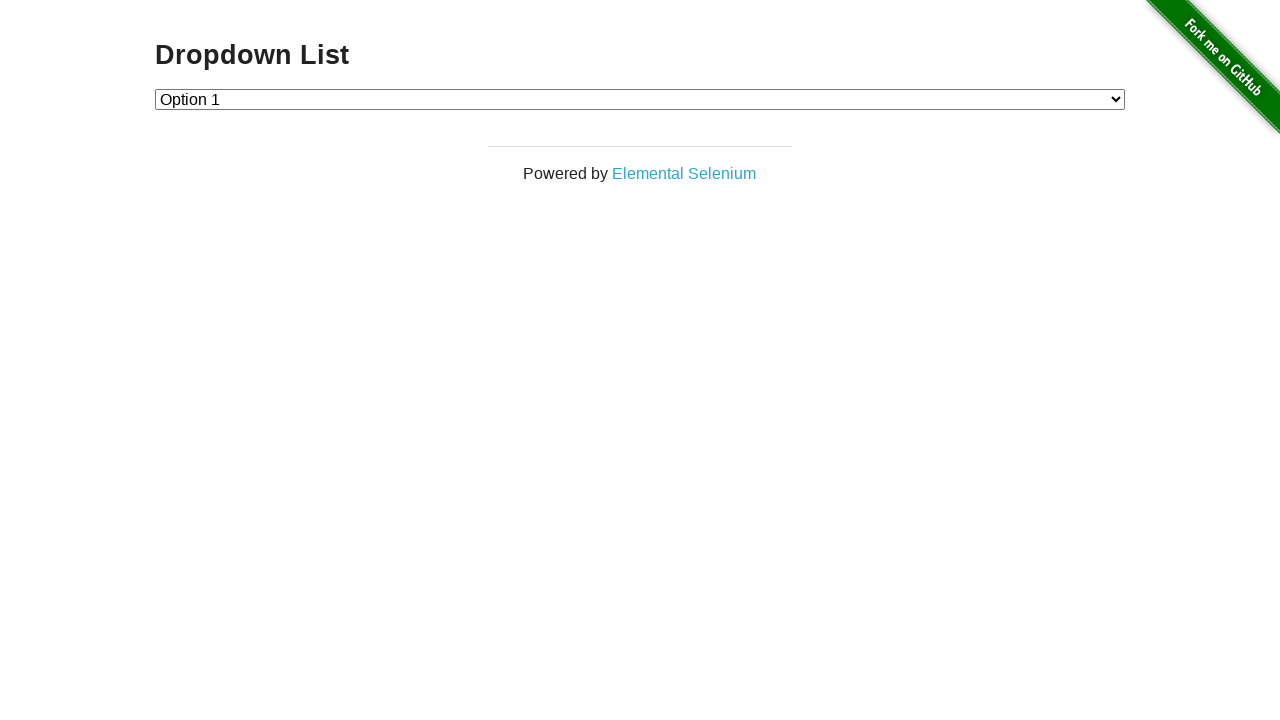

Verified dropdown has 4 elements: False
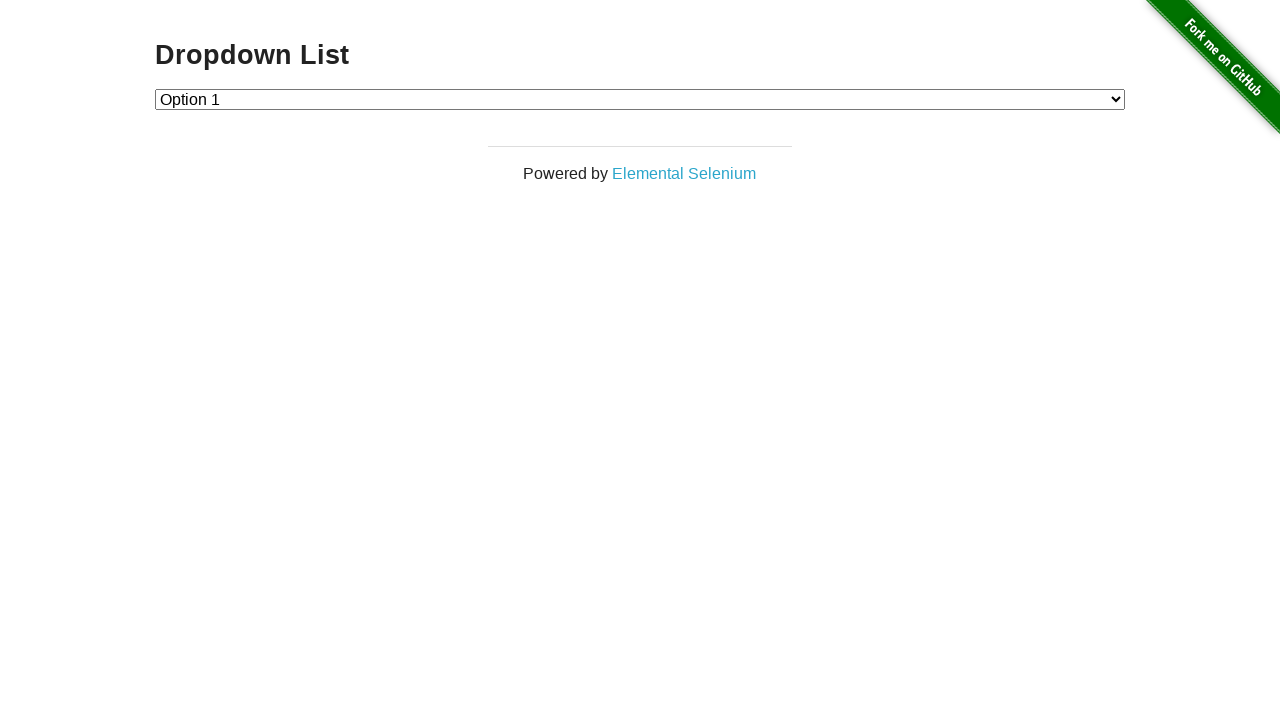

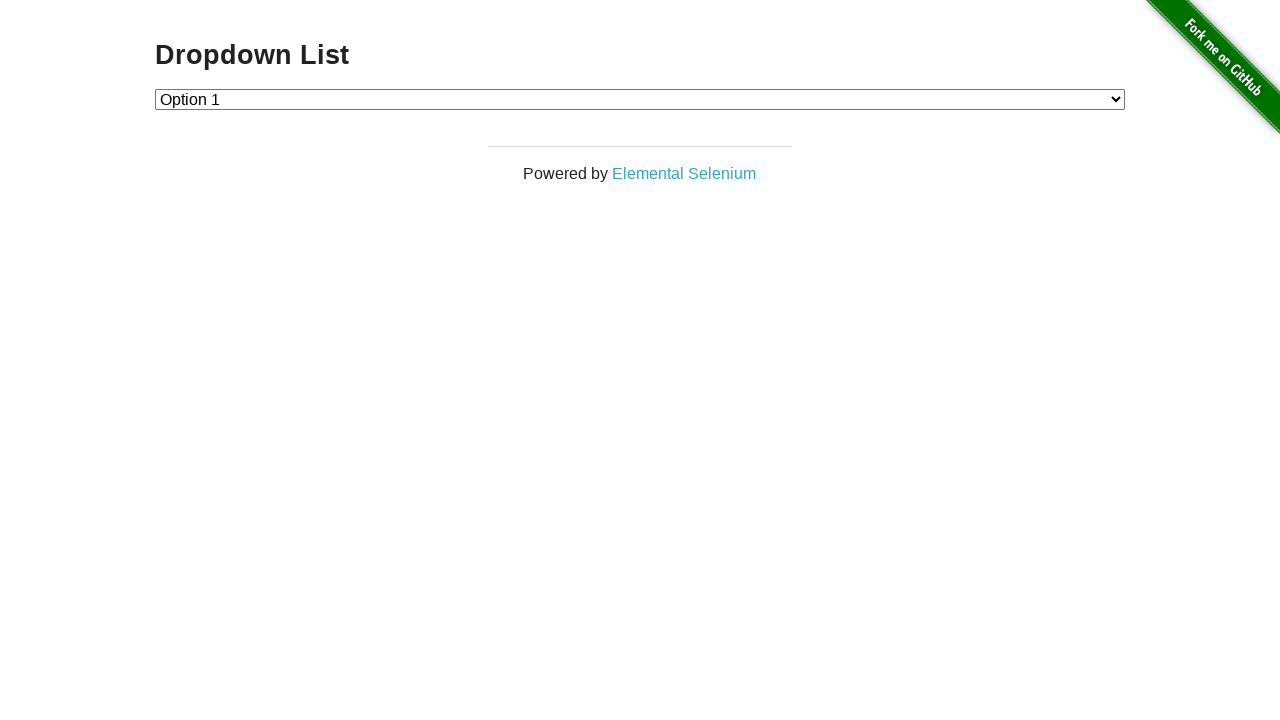